Tests multi-select dropdown functionality by selecting all options and then deselecting one option by index

Starting URL: https://syntaxprojects.com/basic-select-dropdown-demo.php

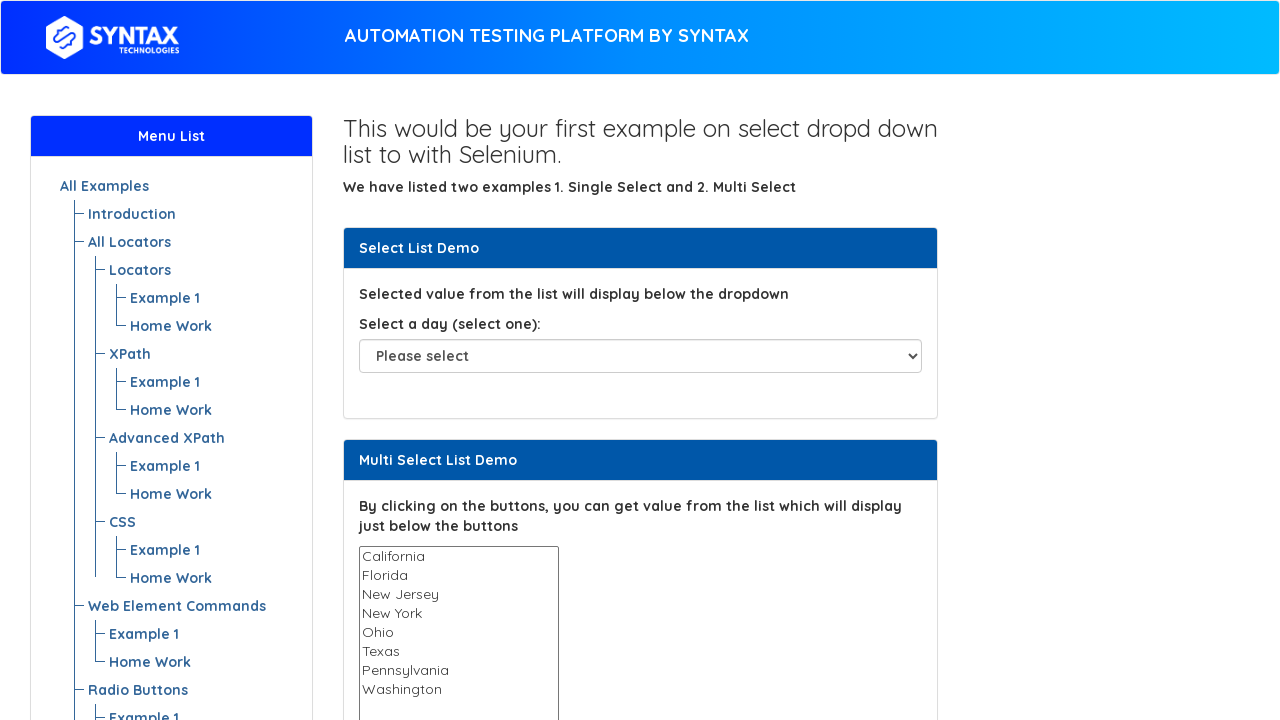

Located multi-select dropdown element
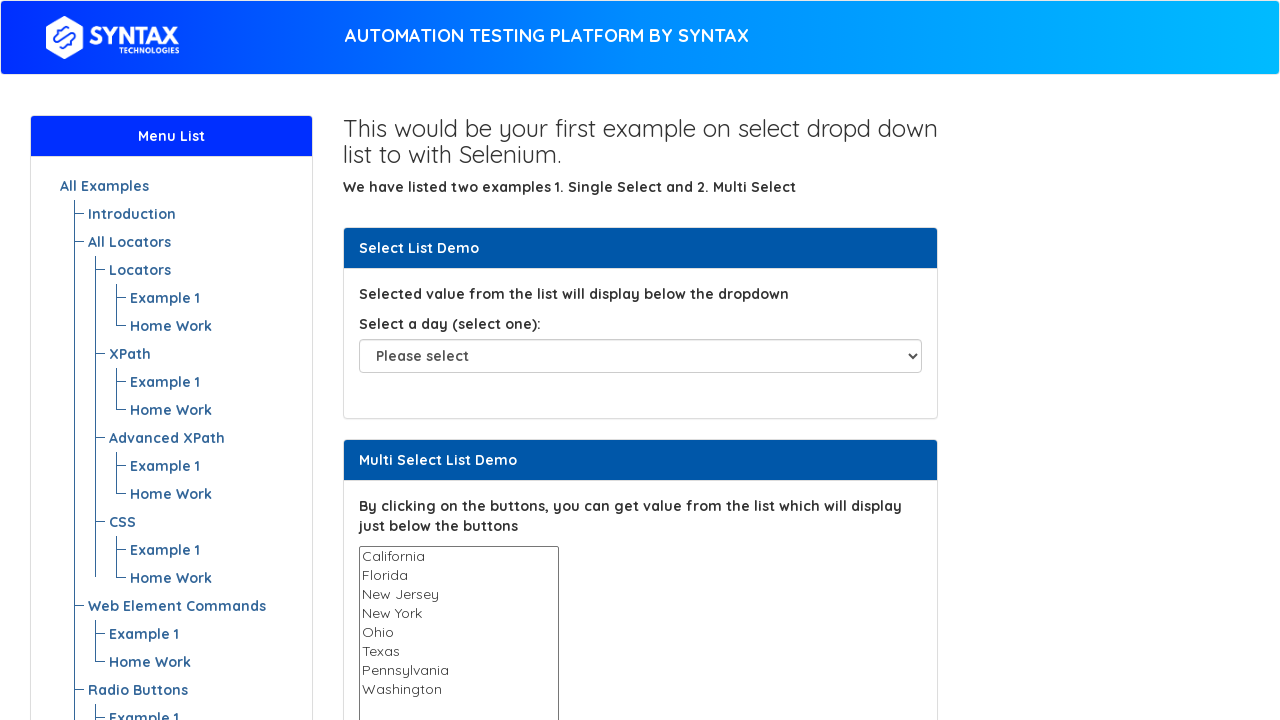

Retrieved all options from multi-select dropdown
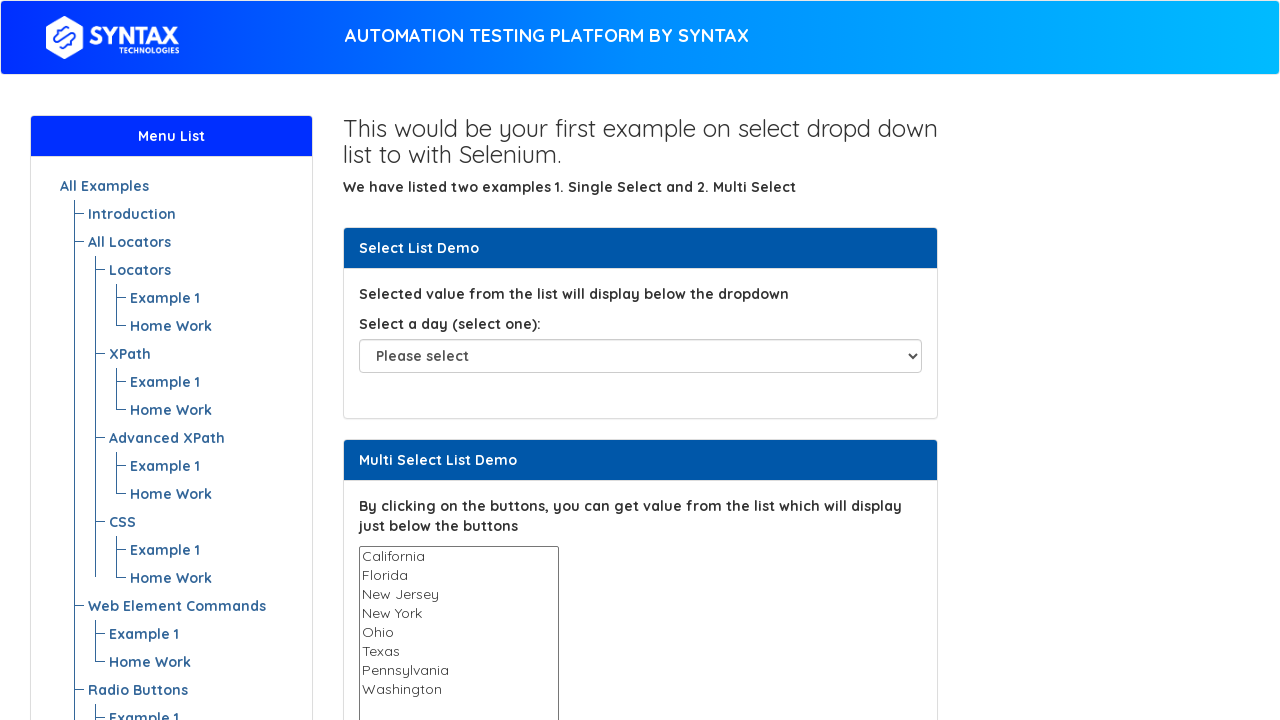

Selected option 'California' in multi-select dropdown on select#multi-select
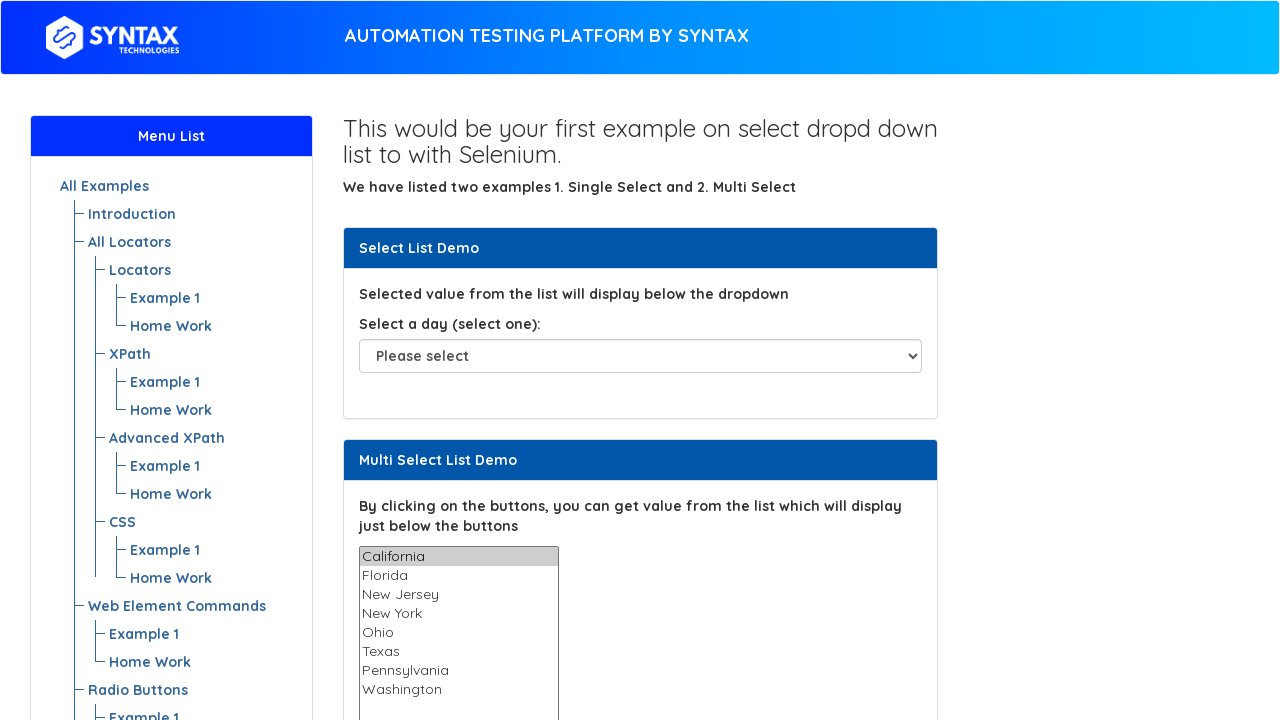

Selected option 'Florida' in multi-select dropdown on select#multi-select
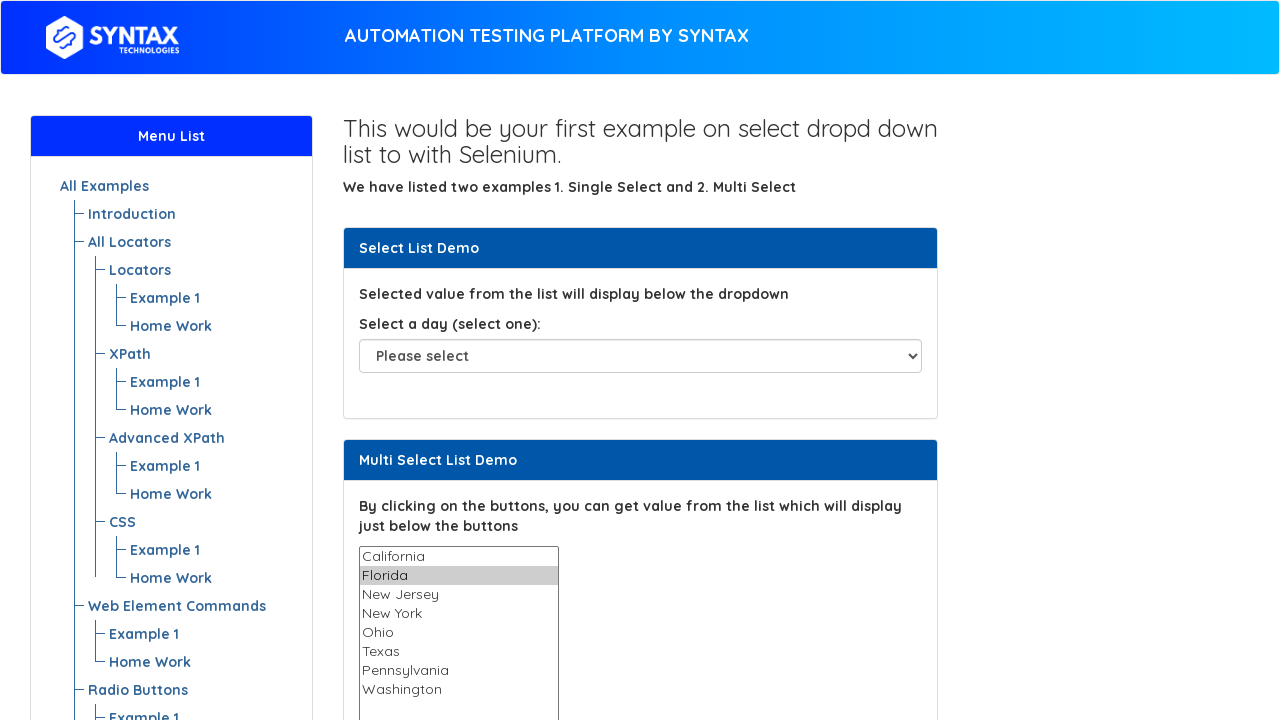

Selected option 'New Jersey' in multi-select dropdown on select#multi-select
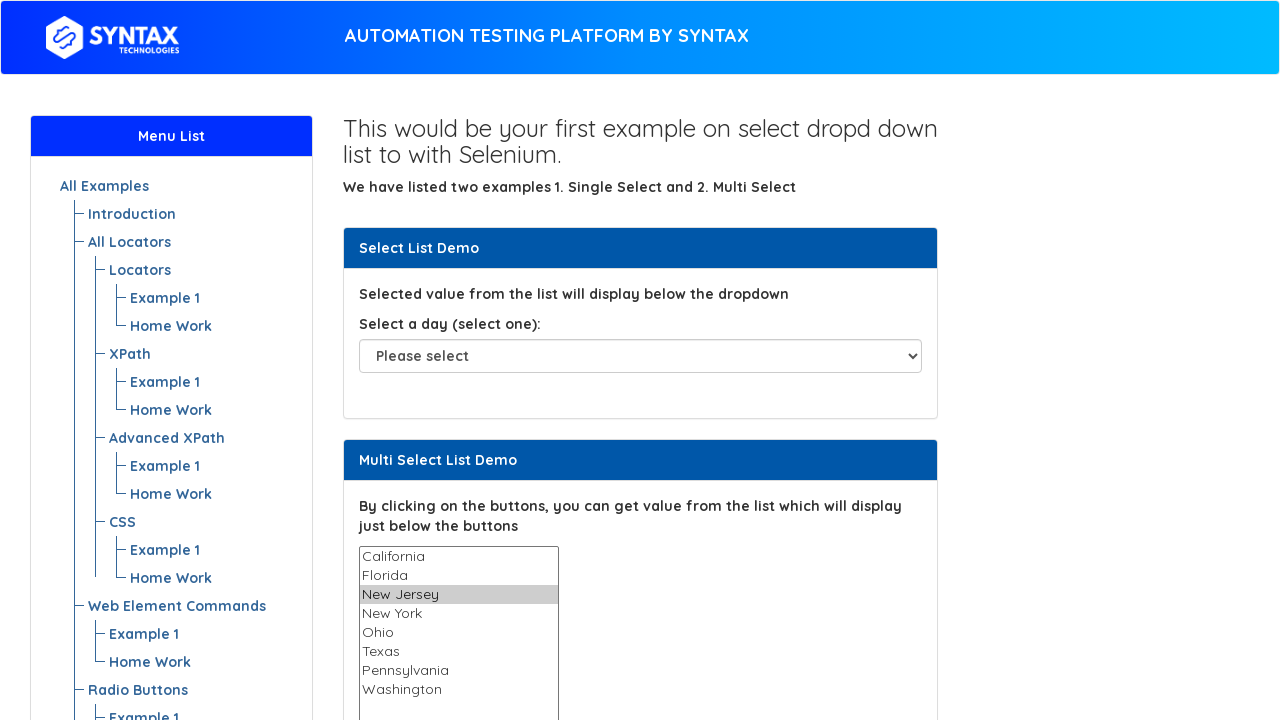

Selected option 'New York' in multi-select dropdown on select#multi-select
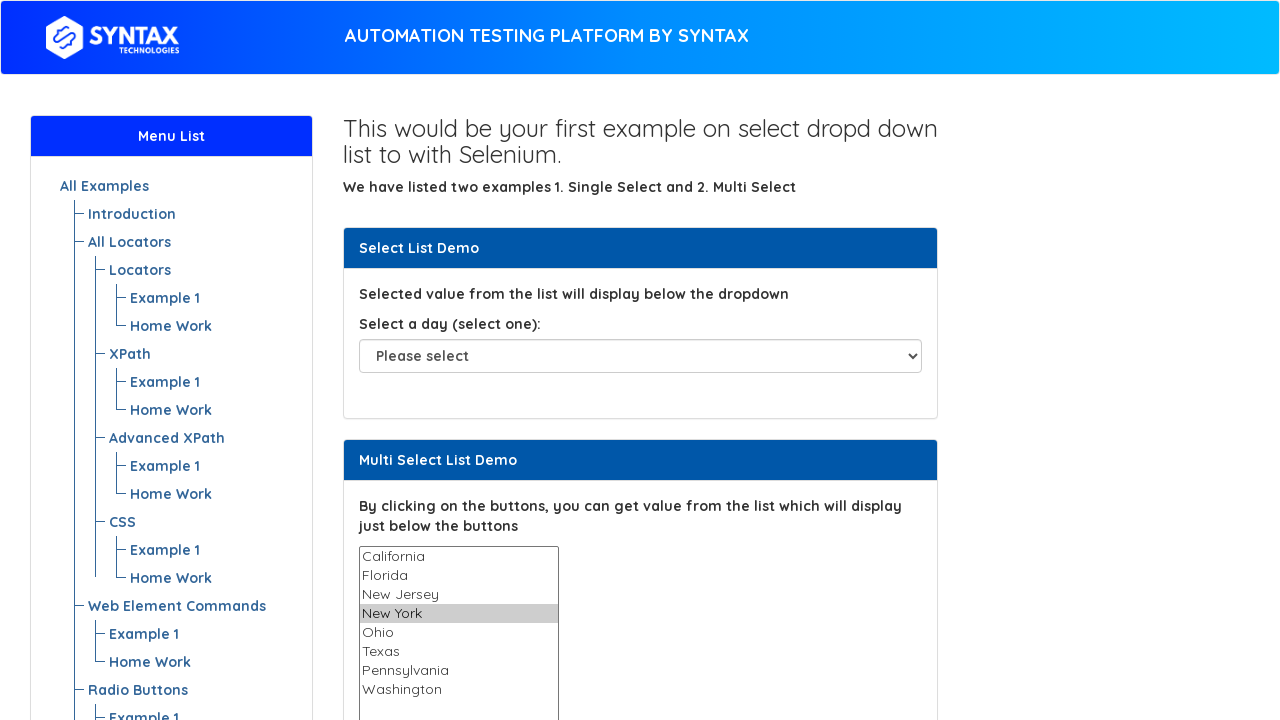

Selected option 'Ohio' in multi-select dropdown on select#multi-select
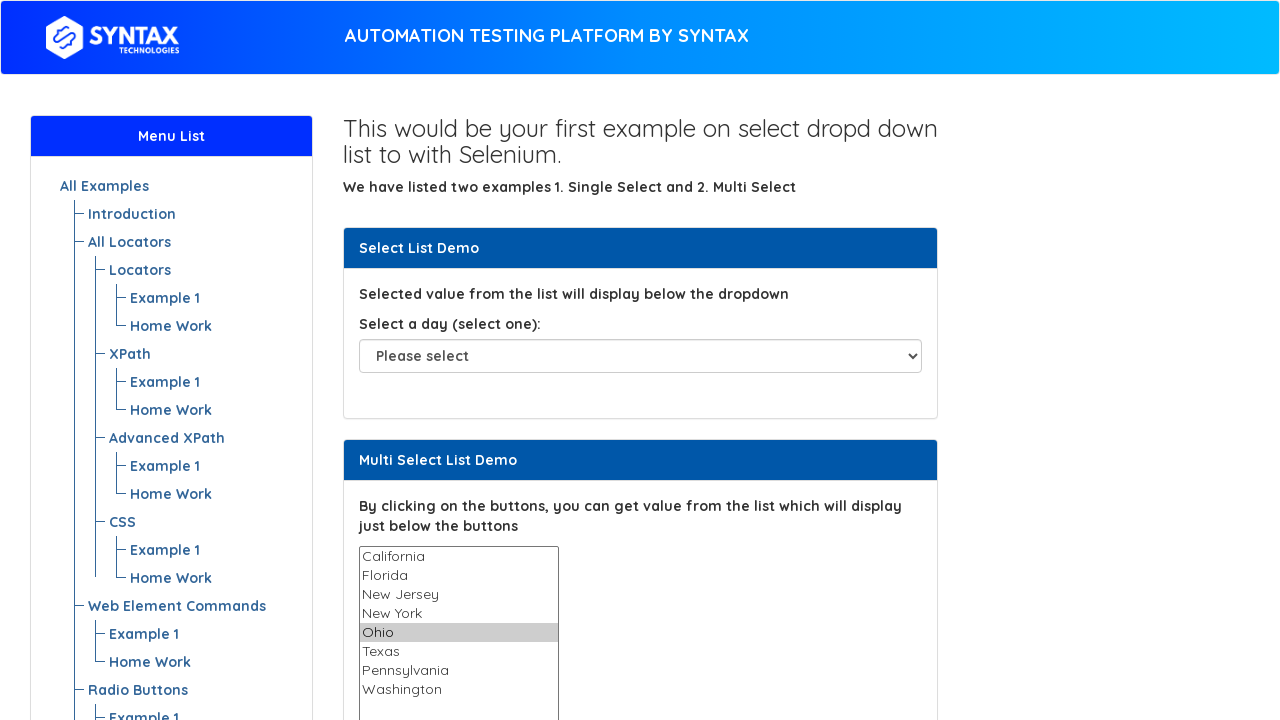

Selected option 'Texas' in multi-select dropdown on select#multi-select
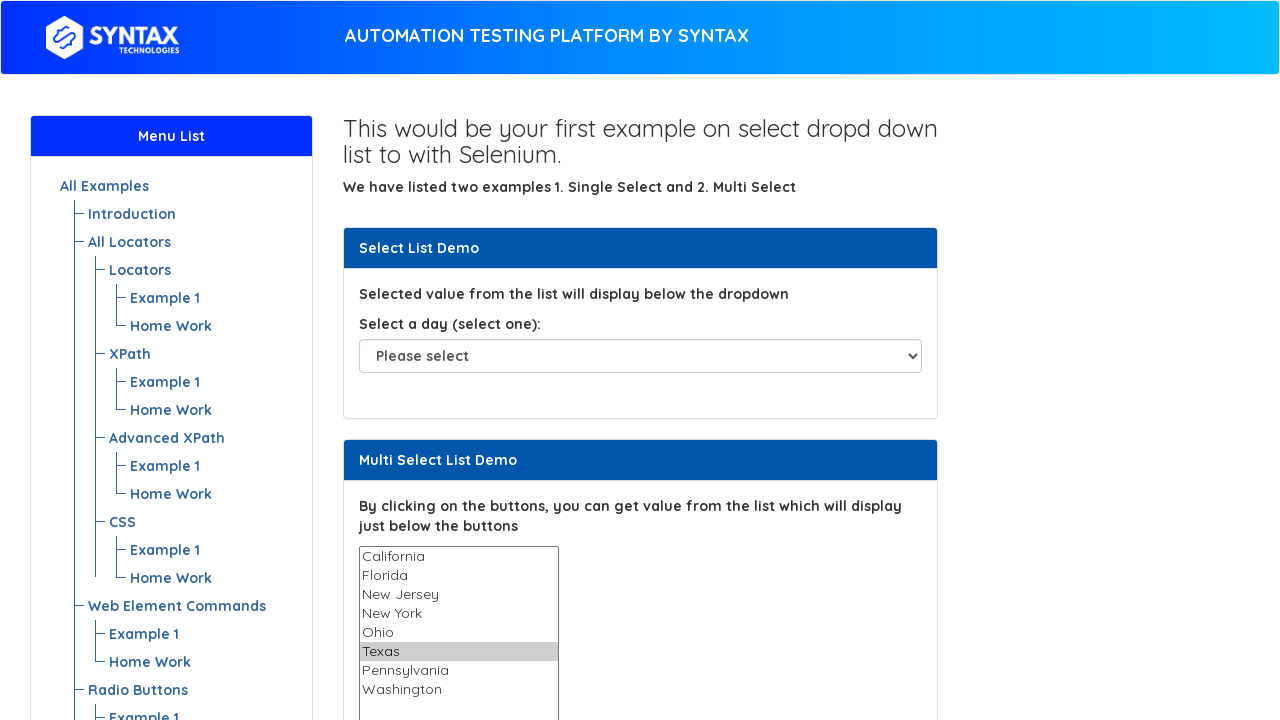

Selected option 'Pennsylvania' in multi-select dropdown on select#multi-select
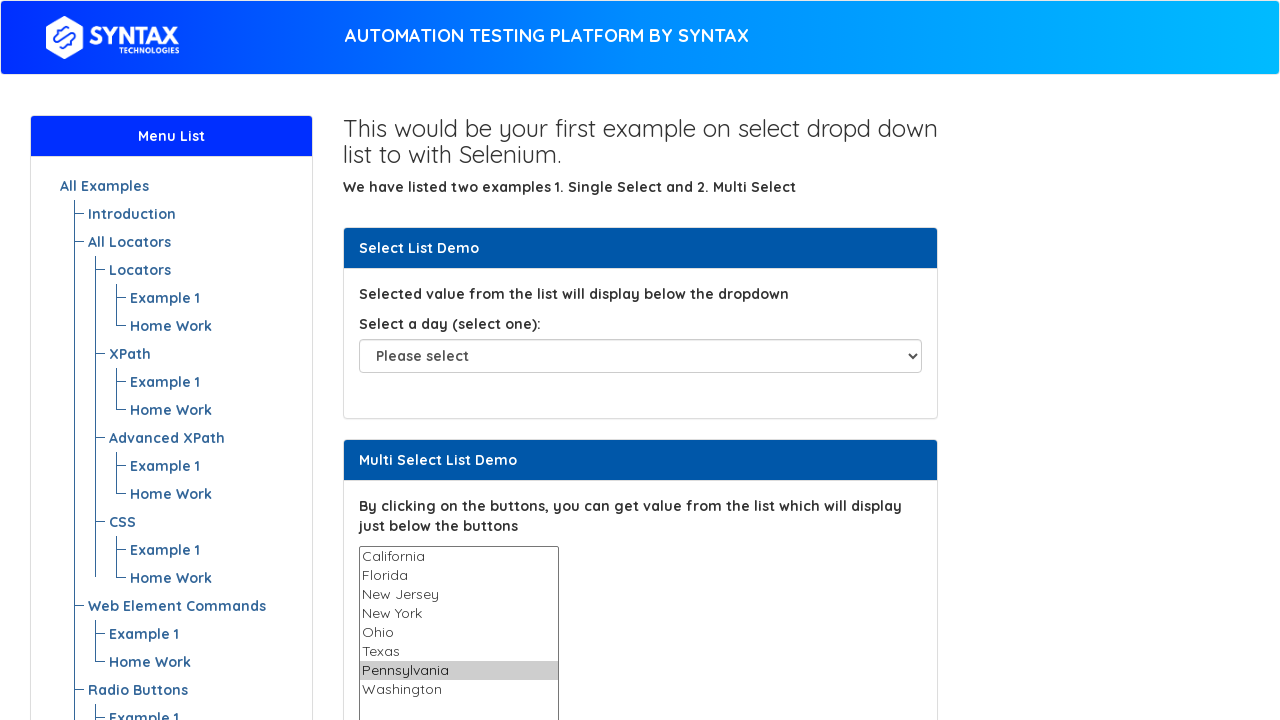

Selected option 'Washington' in multi-select dropdown on select#multi-select
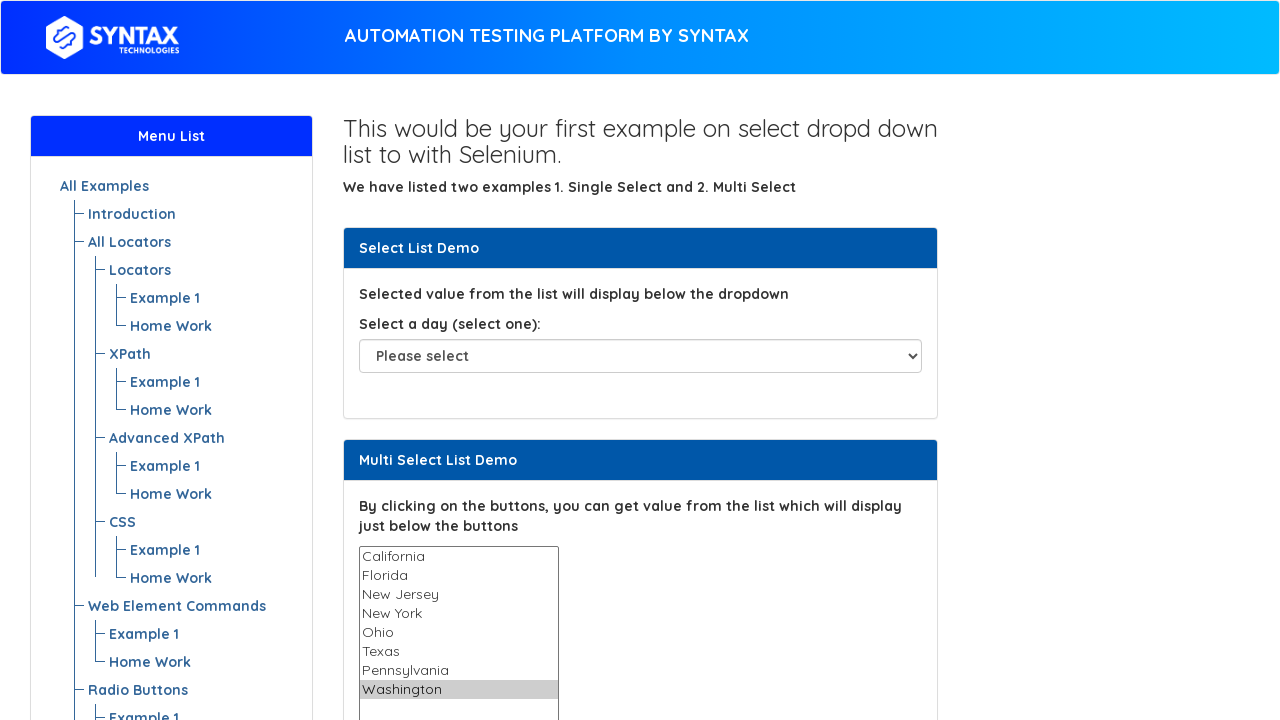

Retrieved all options again for deselection
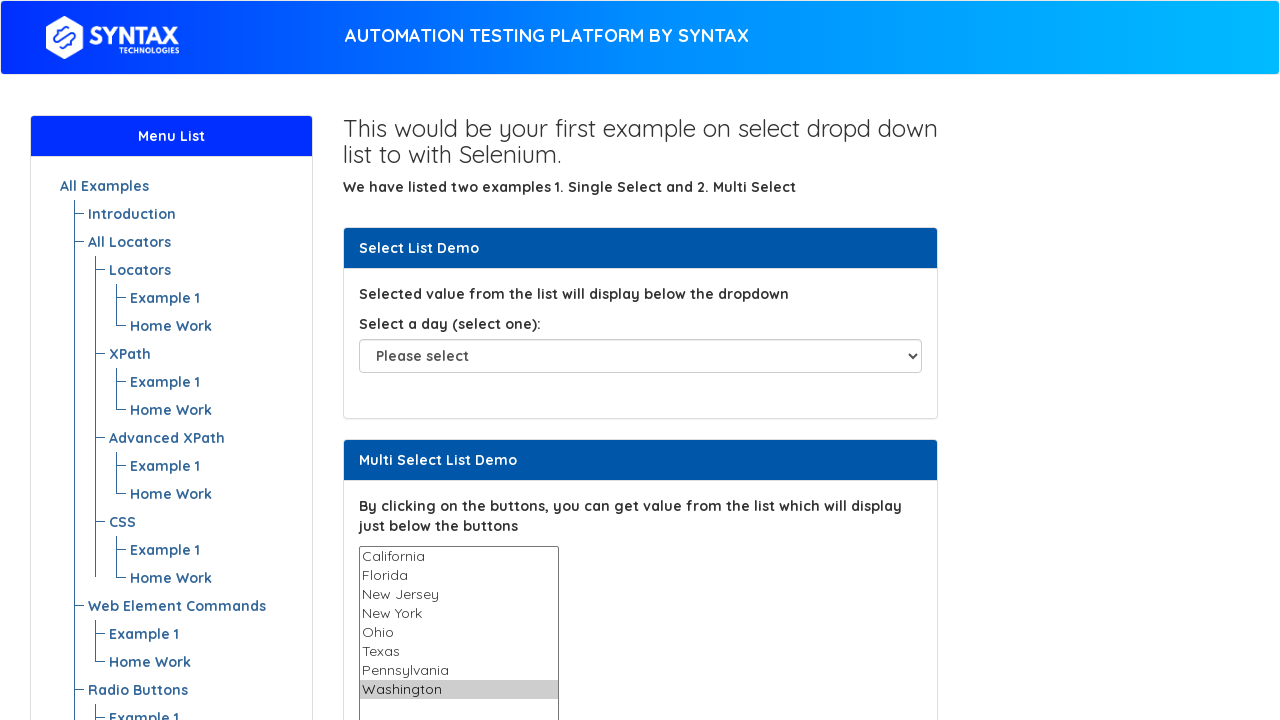

Identified option at index 3 for deselection: 'New York'
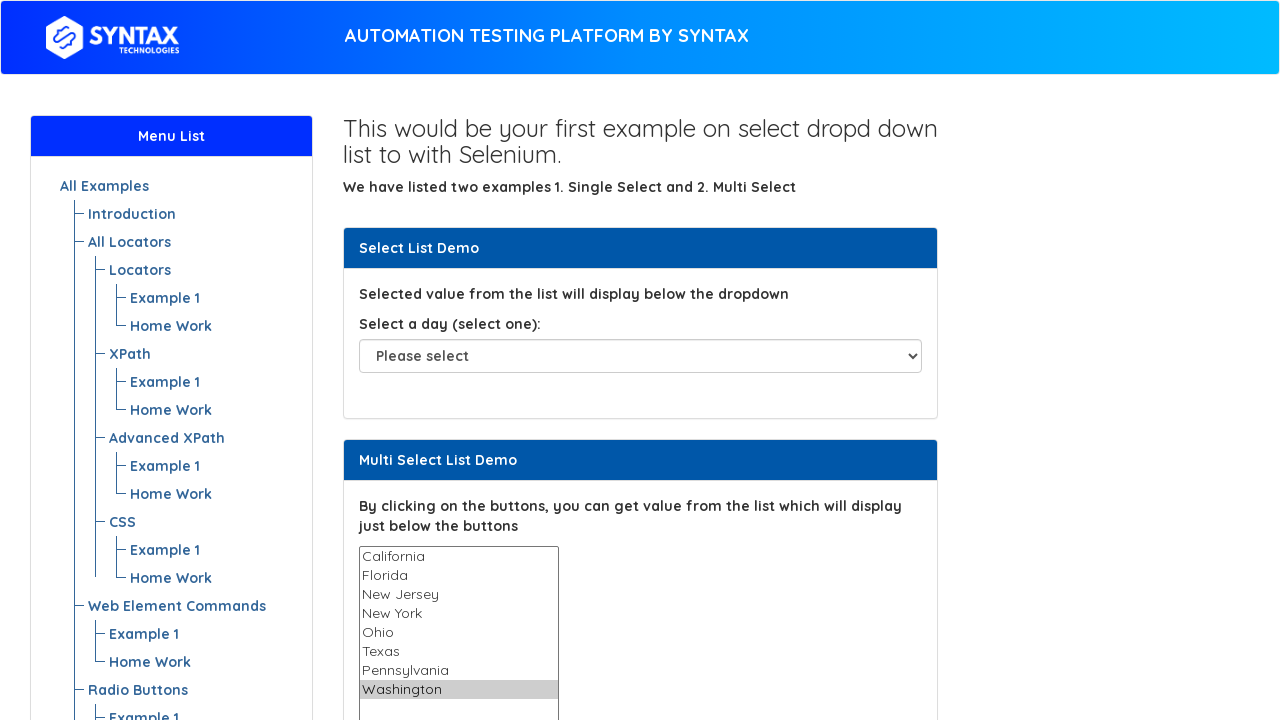

Retrieved all currently selected values from multi-select dropdown
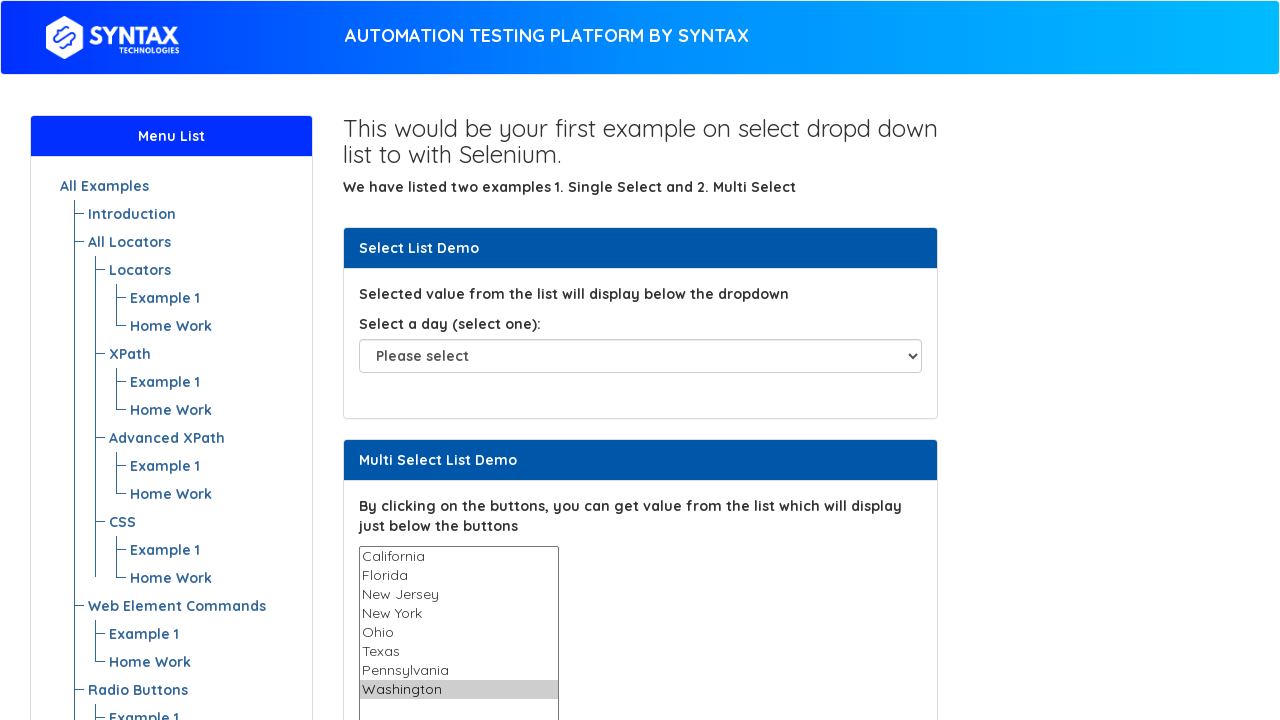

Retrieved value attribute of option at index 3: 'New York'
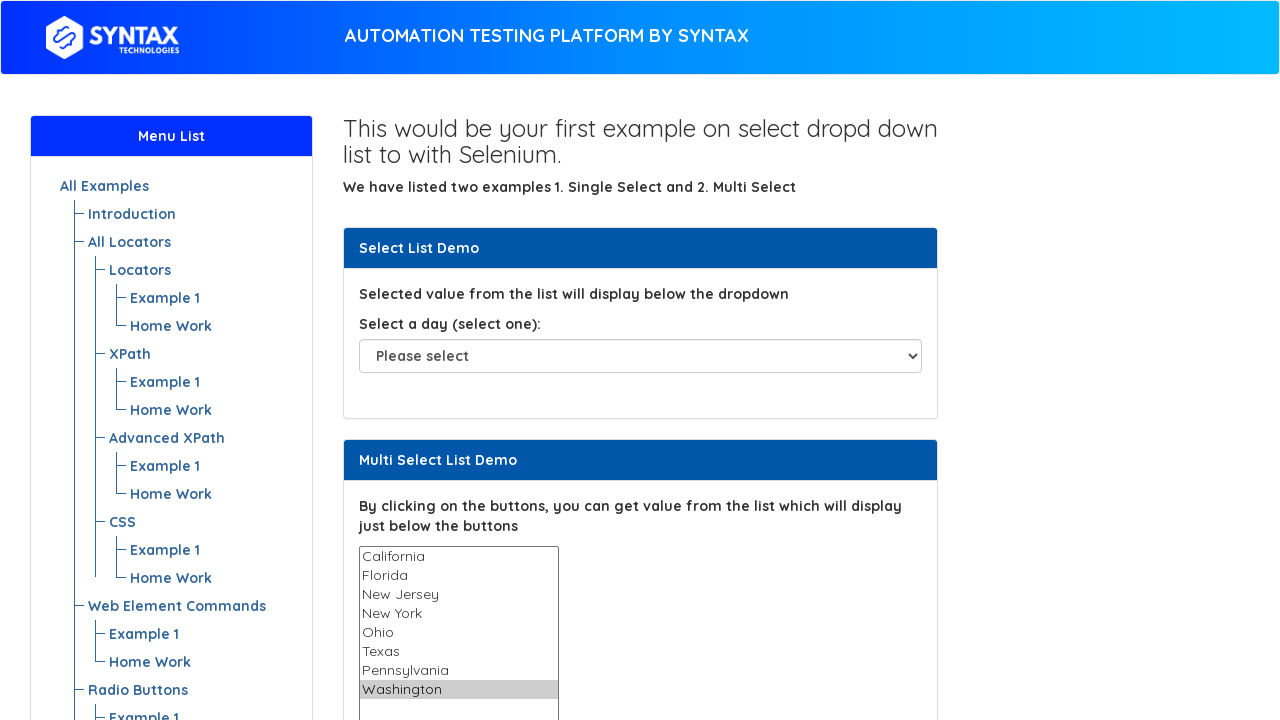

Created new selection list excluding deselected value
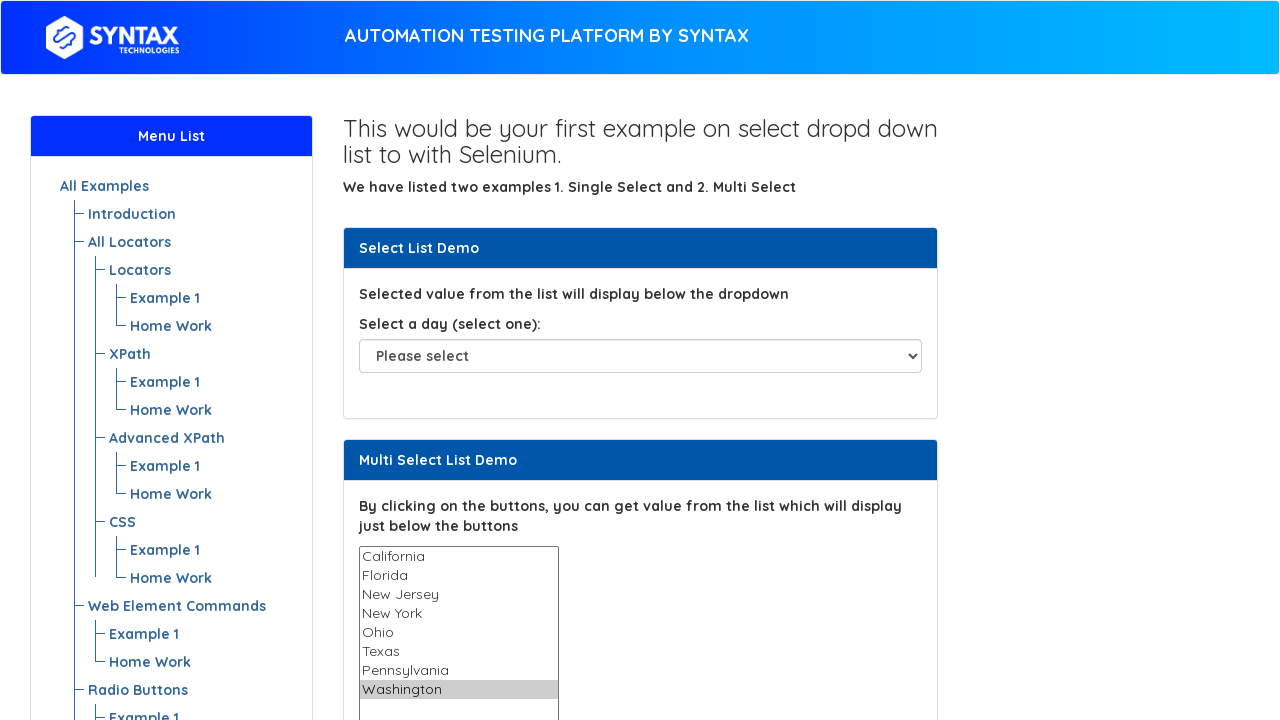

Applied new selection to multi-select dropdown, deselecting one option on select#multi-select
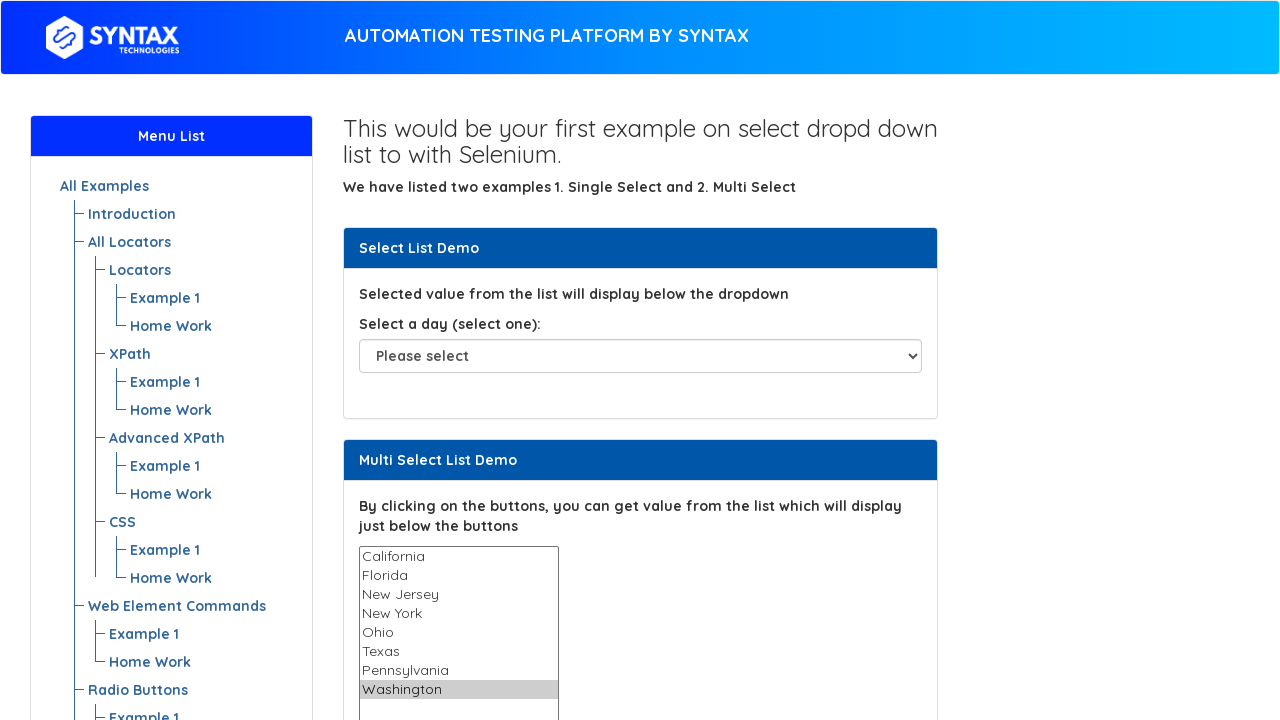

Waited 3 seconds for page to stabilize
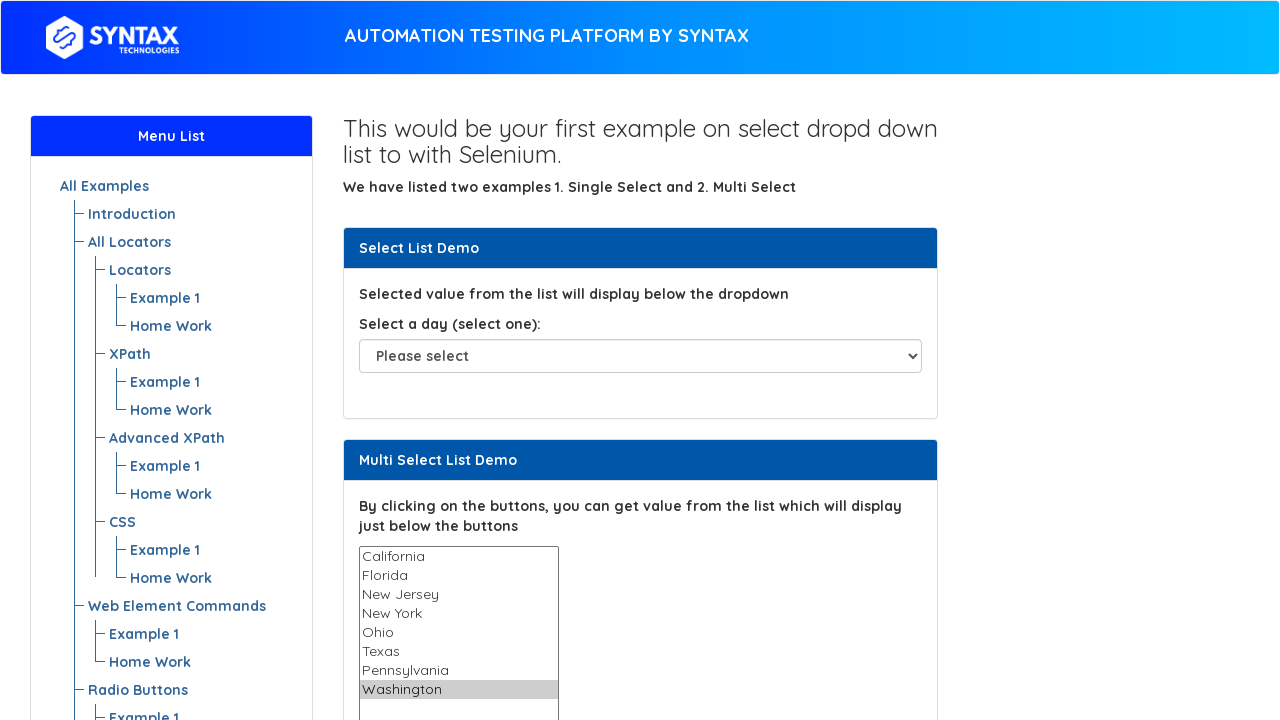

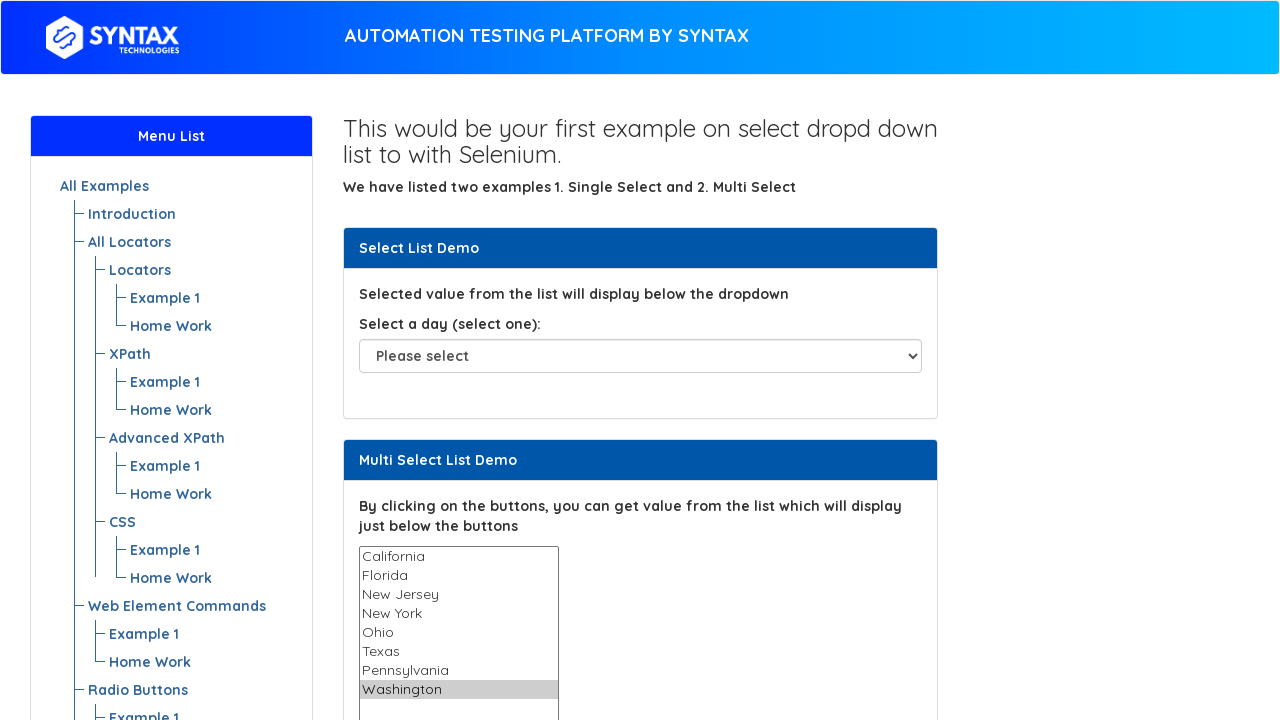